Tests dynamic controls functionality by toggling a checkbox's visibility - clicking a button to make a checkbox disappear, waiting for it to reappear, and then clicking the checkbox

Starting URL: https://v1.training-support.net/selenium/dynamic-controls

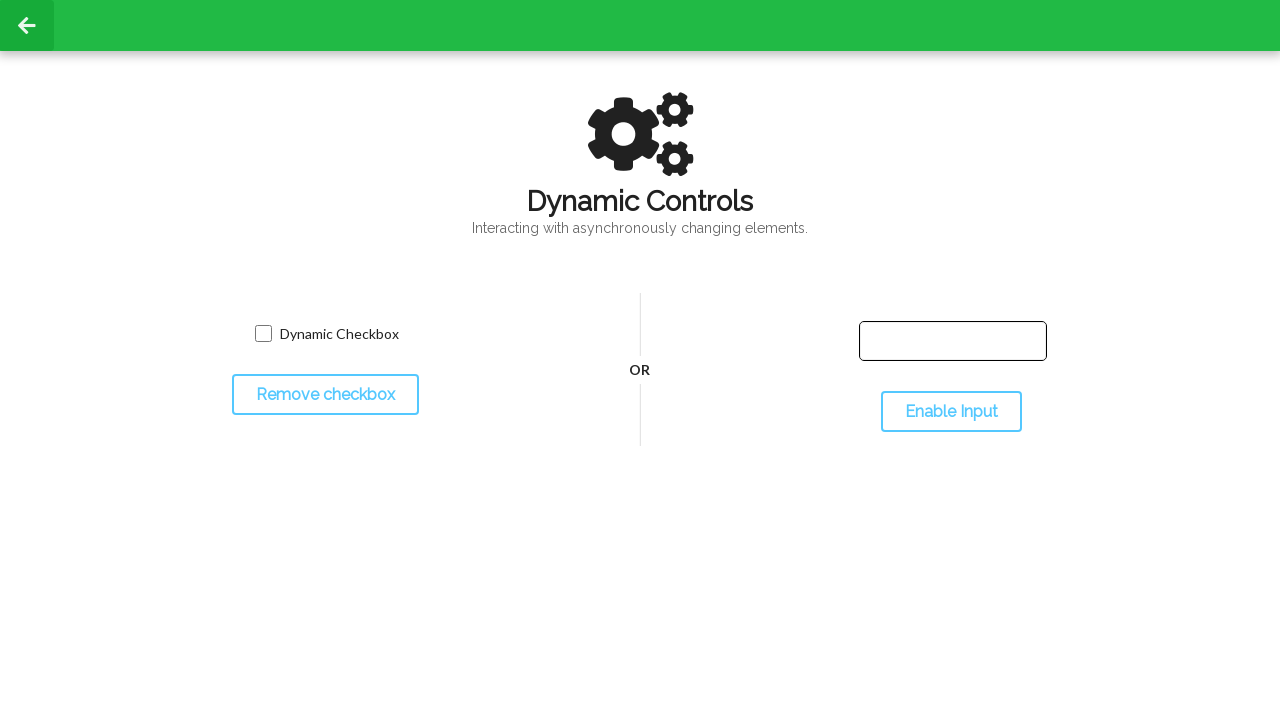

Clicked toggle button to hide the checkbox at (325, 395) on #toggleCheckbox
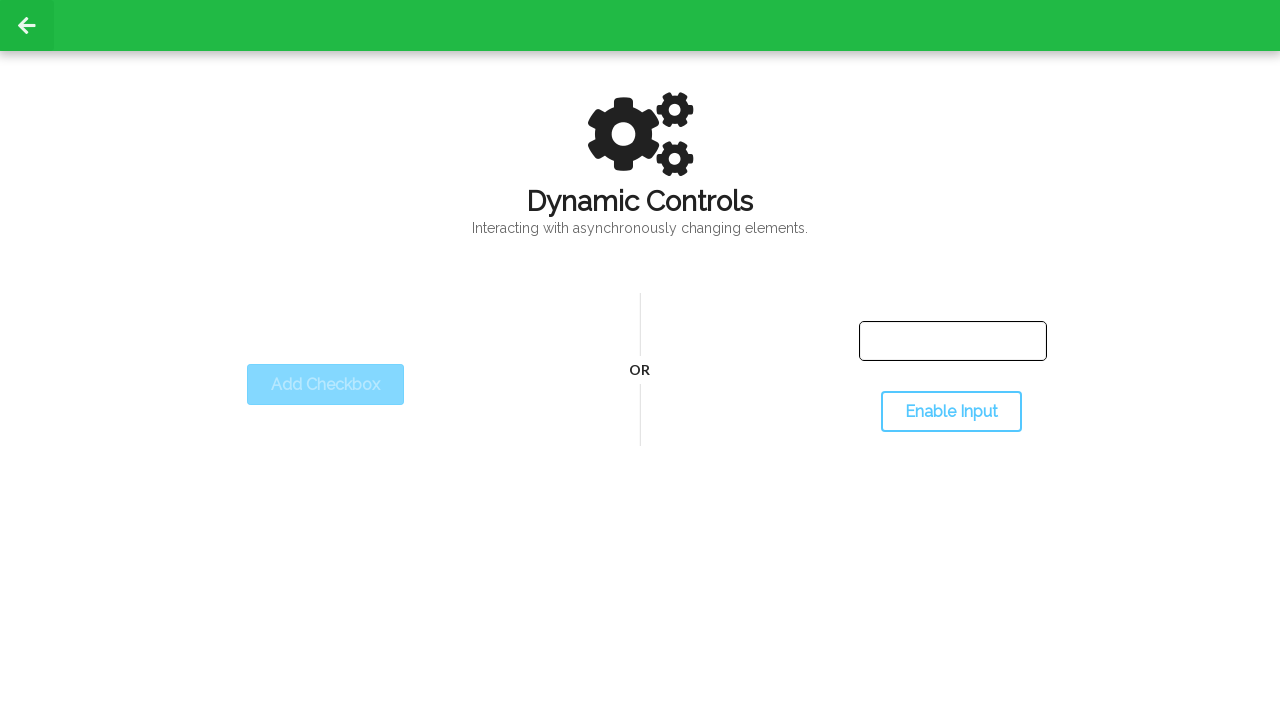

Checkbox disappeared as expected
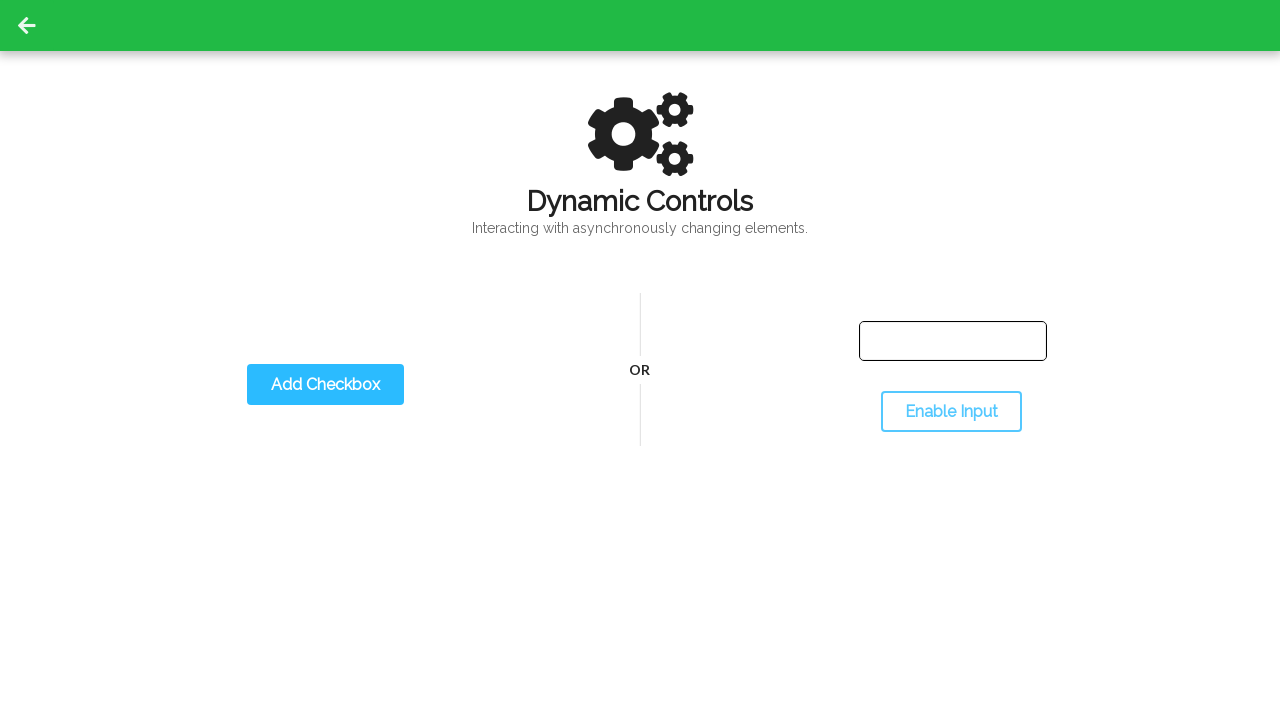

Clicked toggle button to show the checkbox at (325, 385) on #toggleCheckbox
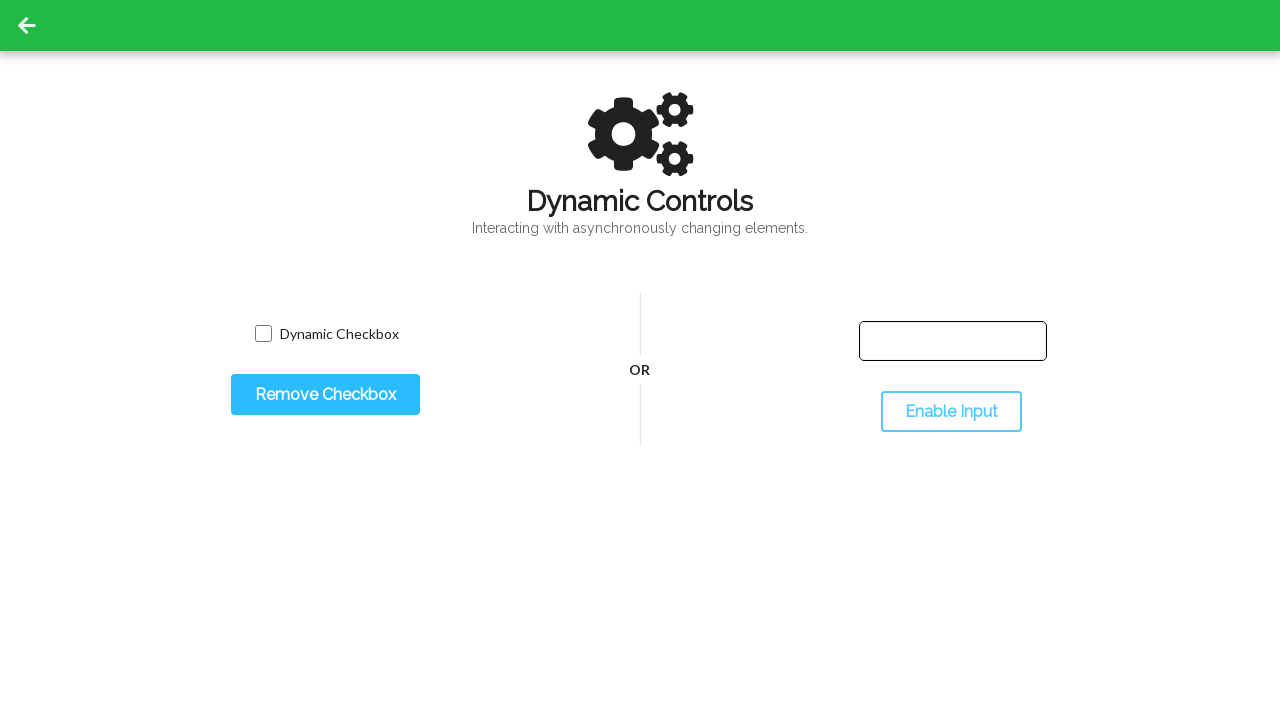

Checkbox appeared and is now visible
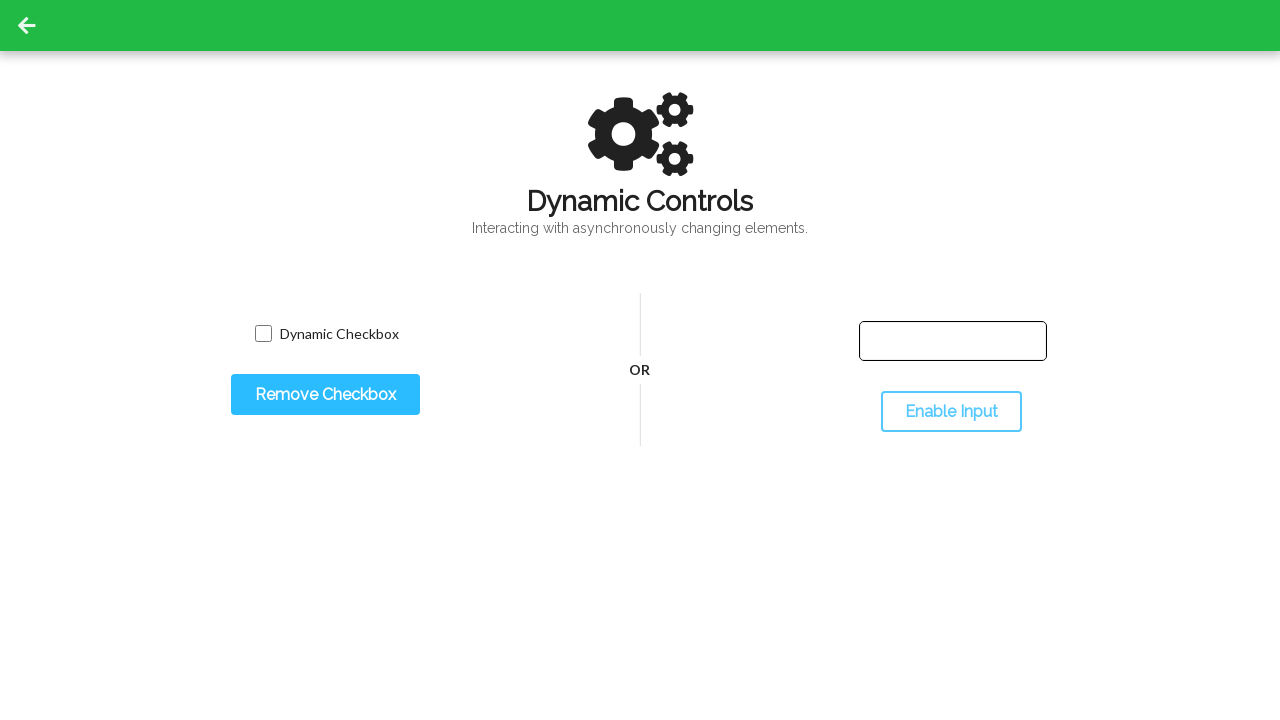

Clicked the checkbox to toggle its state at (263, 334) on input.willDisappear
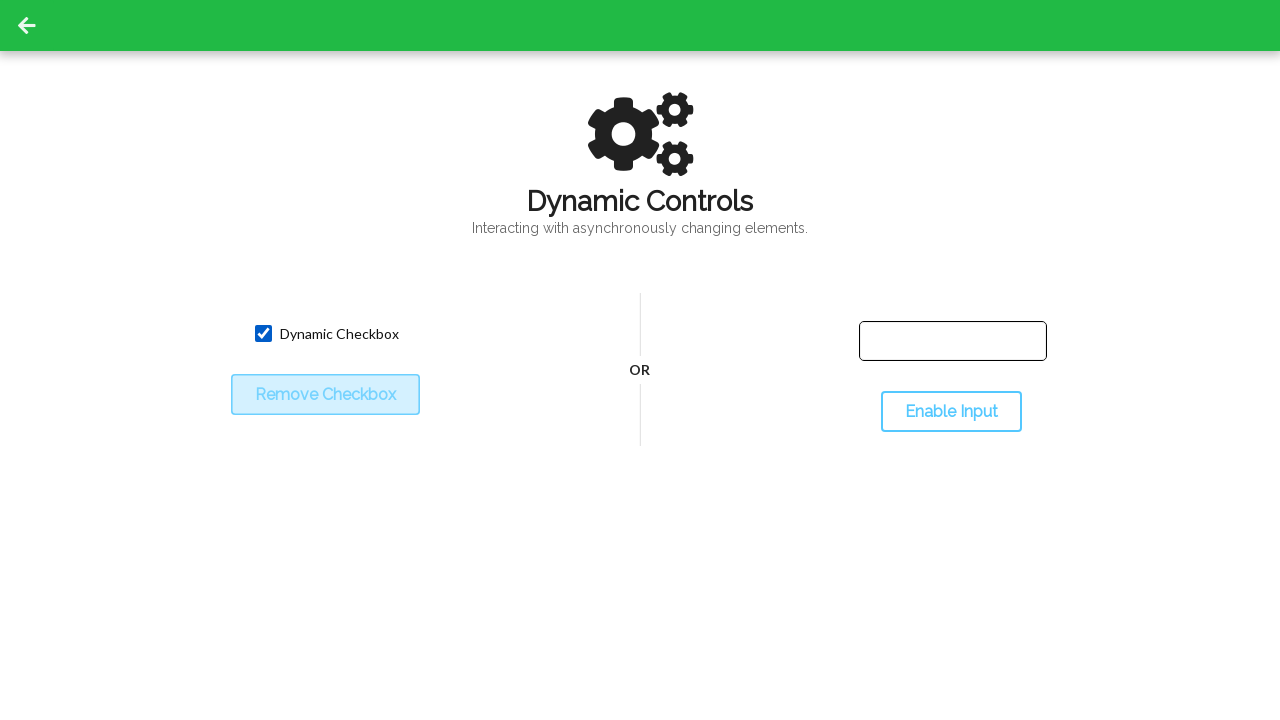

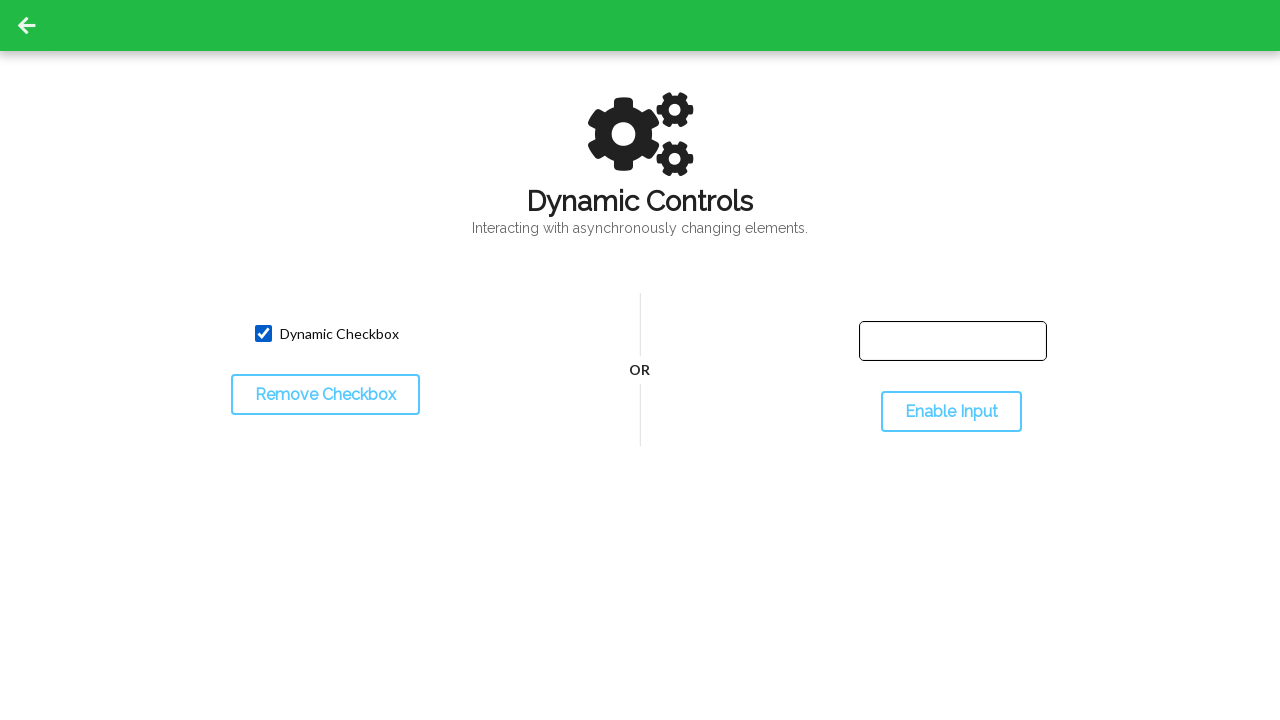